Tests navigation to "Watches" category from the catalog page and verifies the page title matches

Starting URL: http://intershop5.skillbox.ru/

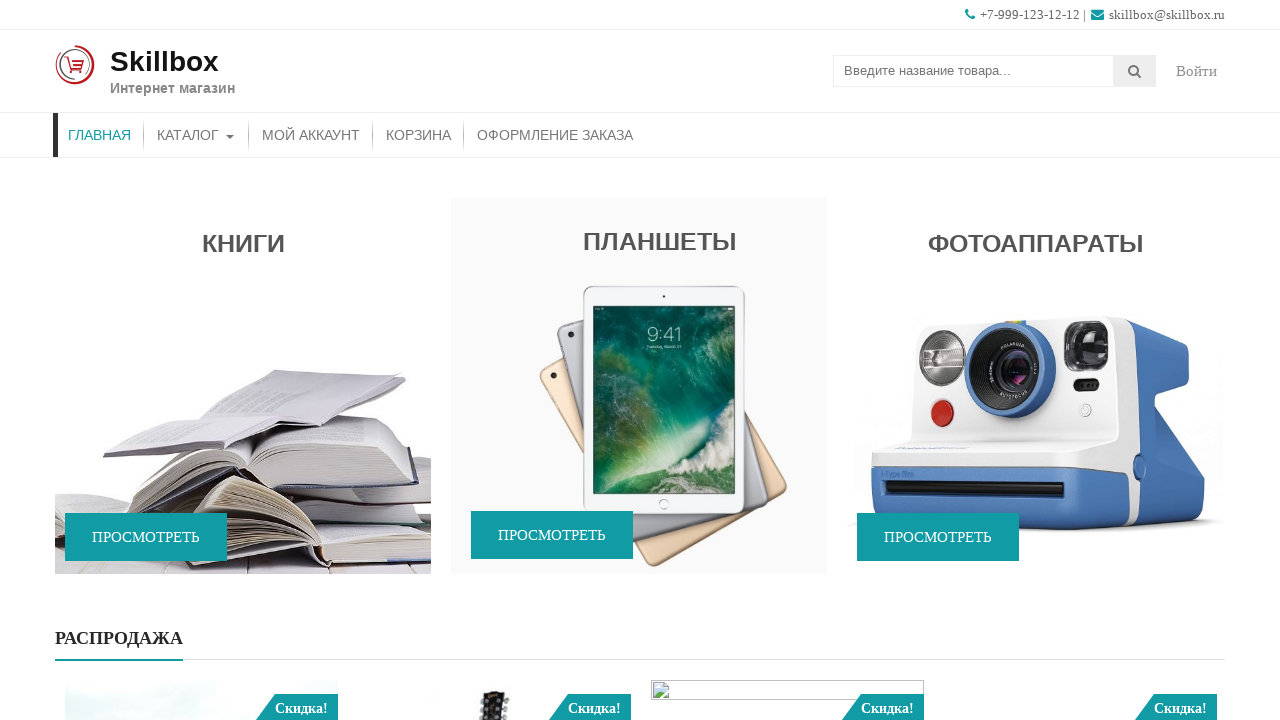

Clicked on Catalog menu item at (196, 135) on xpath=//*[contains(@class, 'store-menu')]//*[.='Каталог']
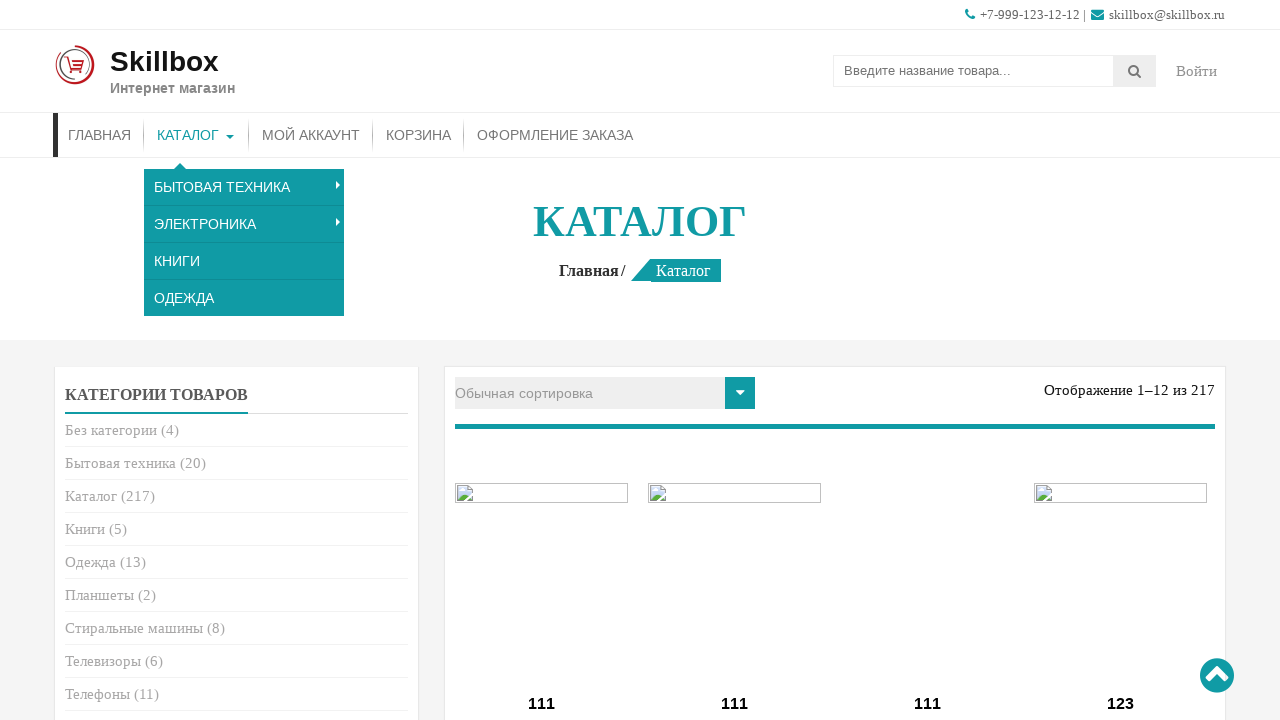

Clicked on Watches category link at (82, 360) on xpath=//*[contains(@class, 'cat-item')]/*[.= 'Часы']
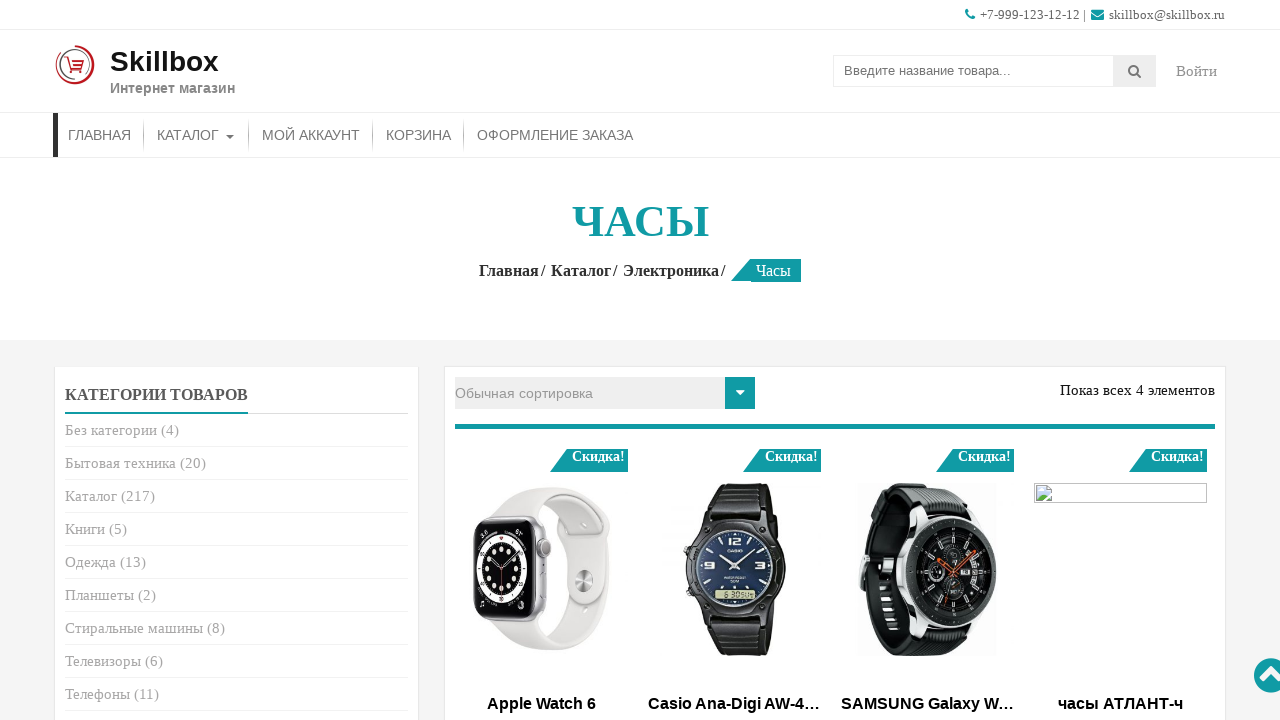

Watches category page loaded with entry title element visible
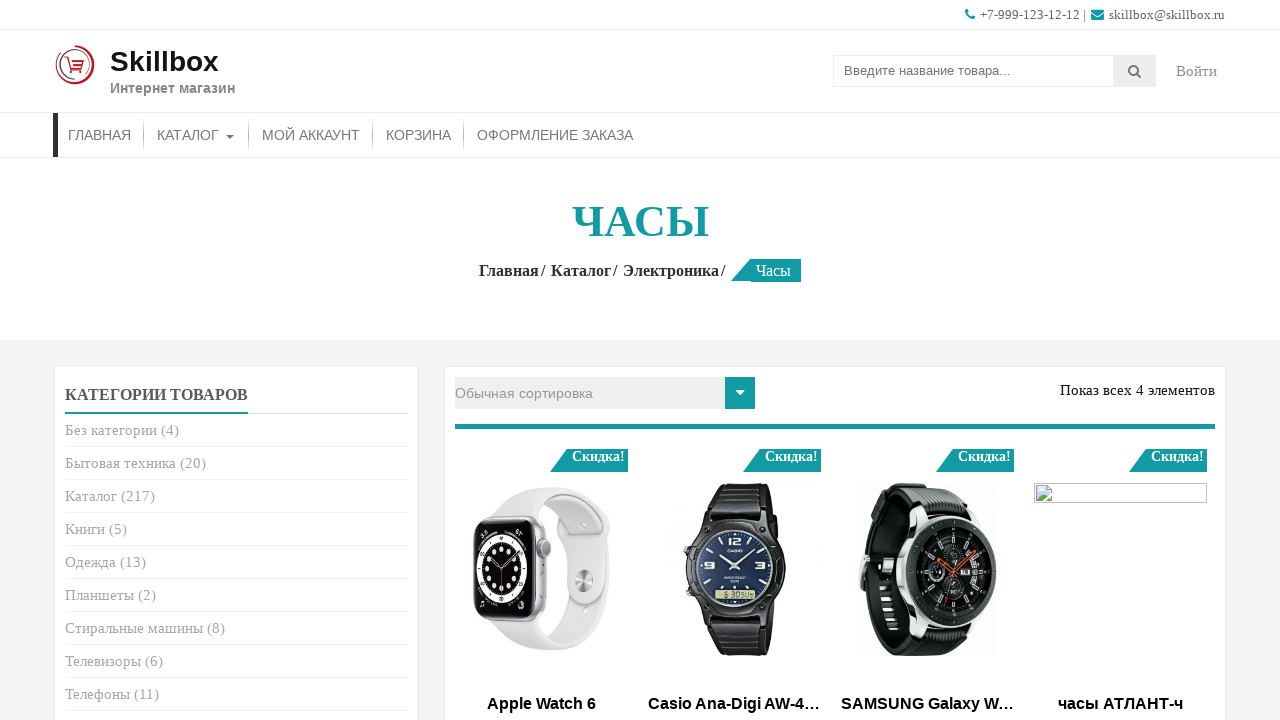

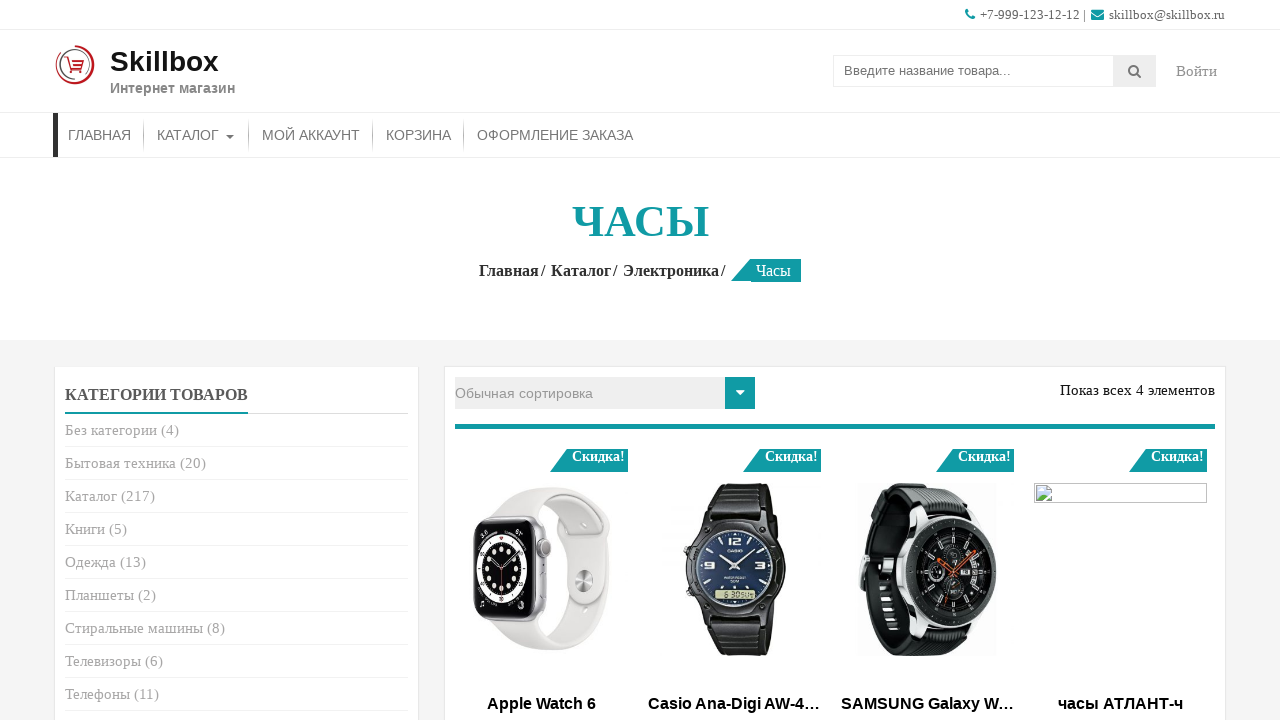